Tests adding products to cart on a product page by clicking add-to-cart buttons multiple times for different products: Product 1 (2 times), Product 2 (3 times), and Product 3 (1 time).

Starting URL: https://material.playwrightvn.com/

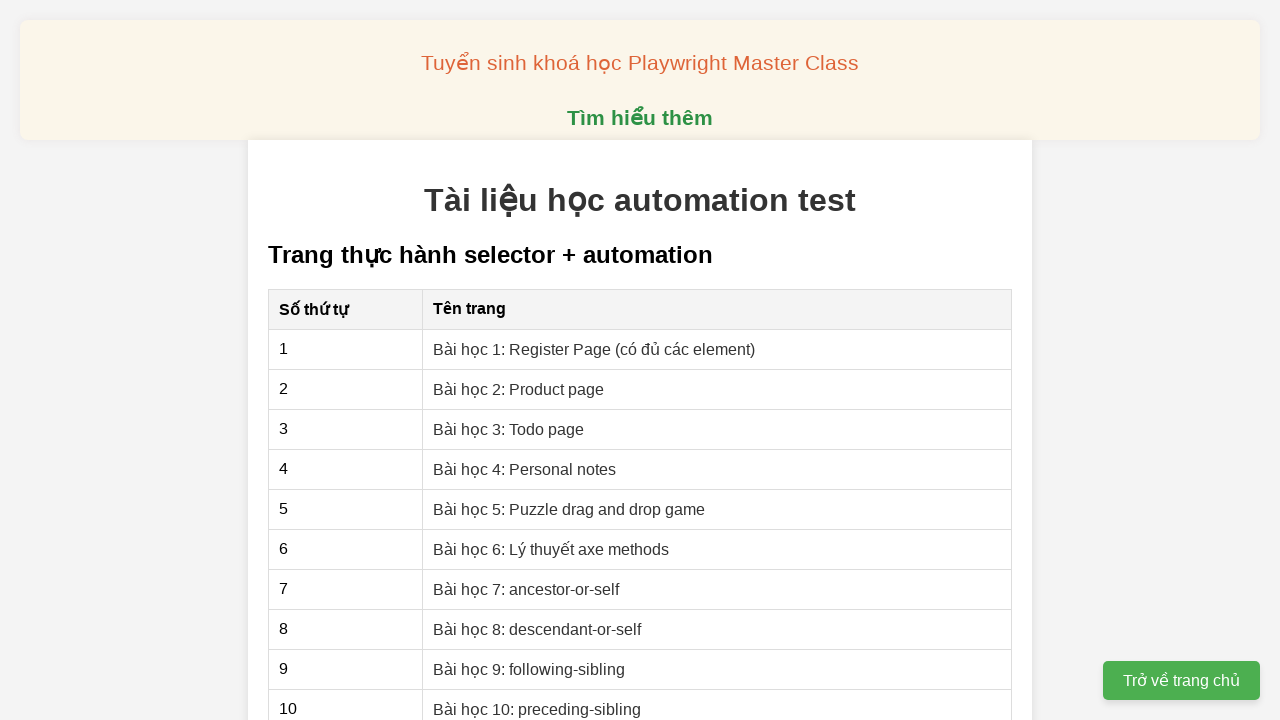

Clicked on 'Bài học 2: Product page' link at (519, 389) on a[href="02-xpath-product-page.html"]
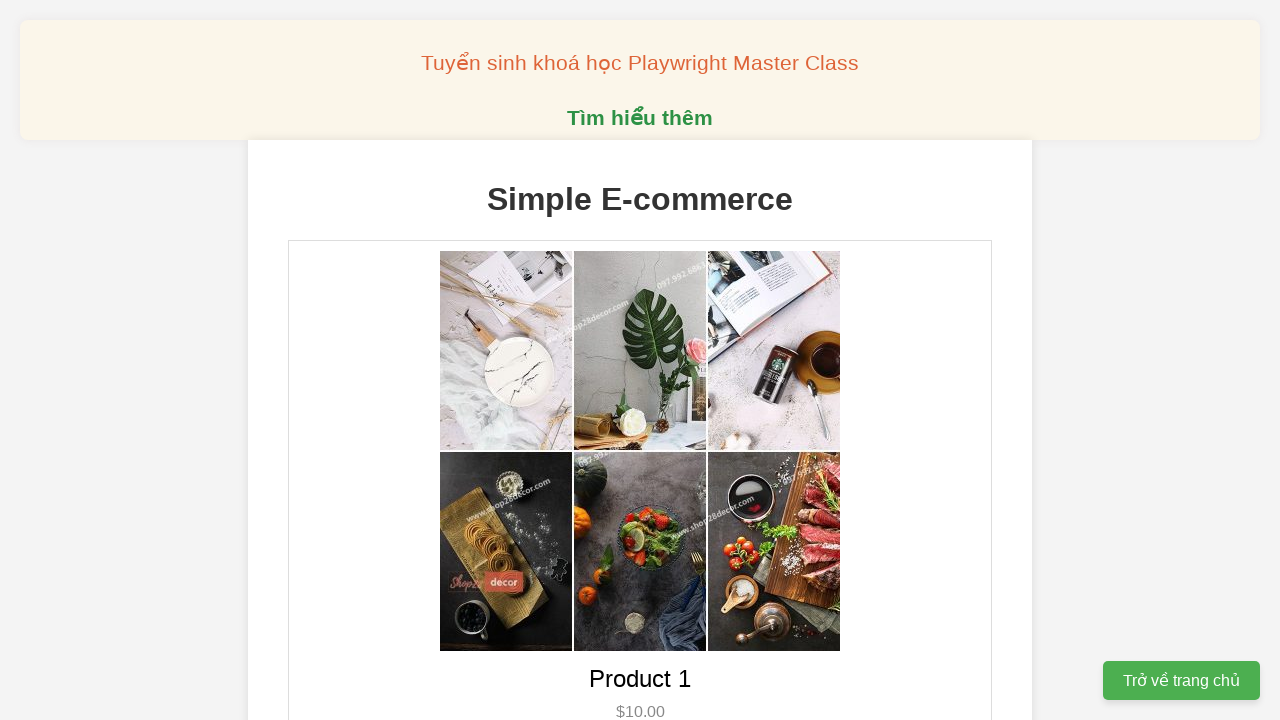

Clicked add-to-cart button for Product 1 (click 1/2) at (640, 360) on button[data-product-id="1"]
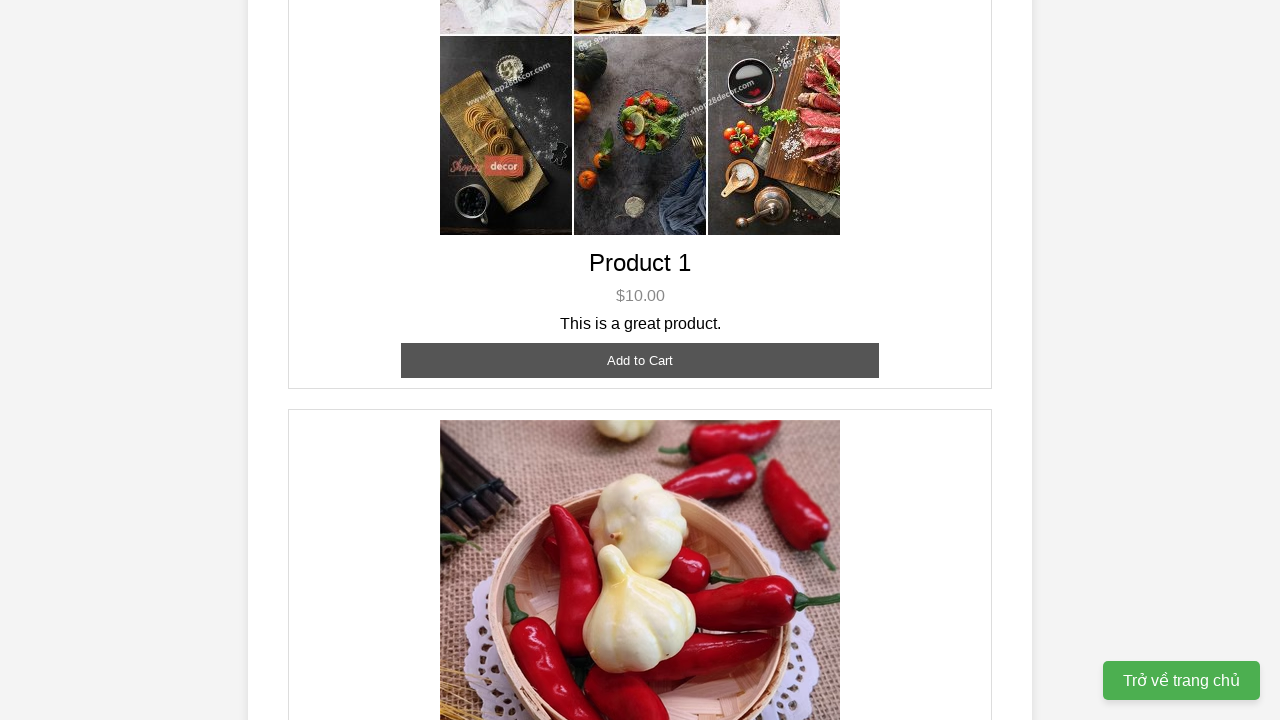

Waited 100ms after Product 1 add-to-cart click 1/2
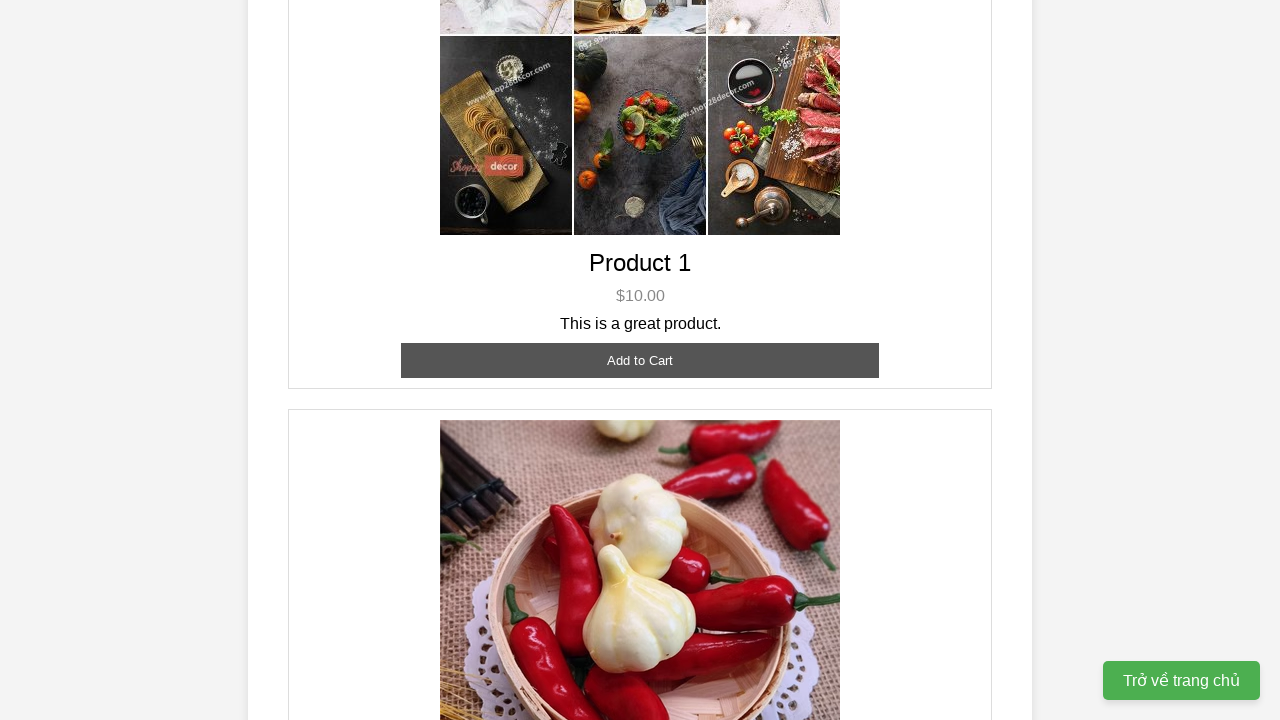

Clicked add-to-cart button for Product 1 (click 2/2) at (640, 360) on button[data-product-id="1"]
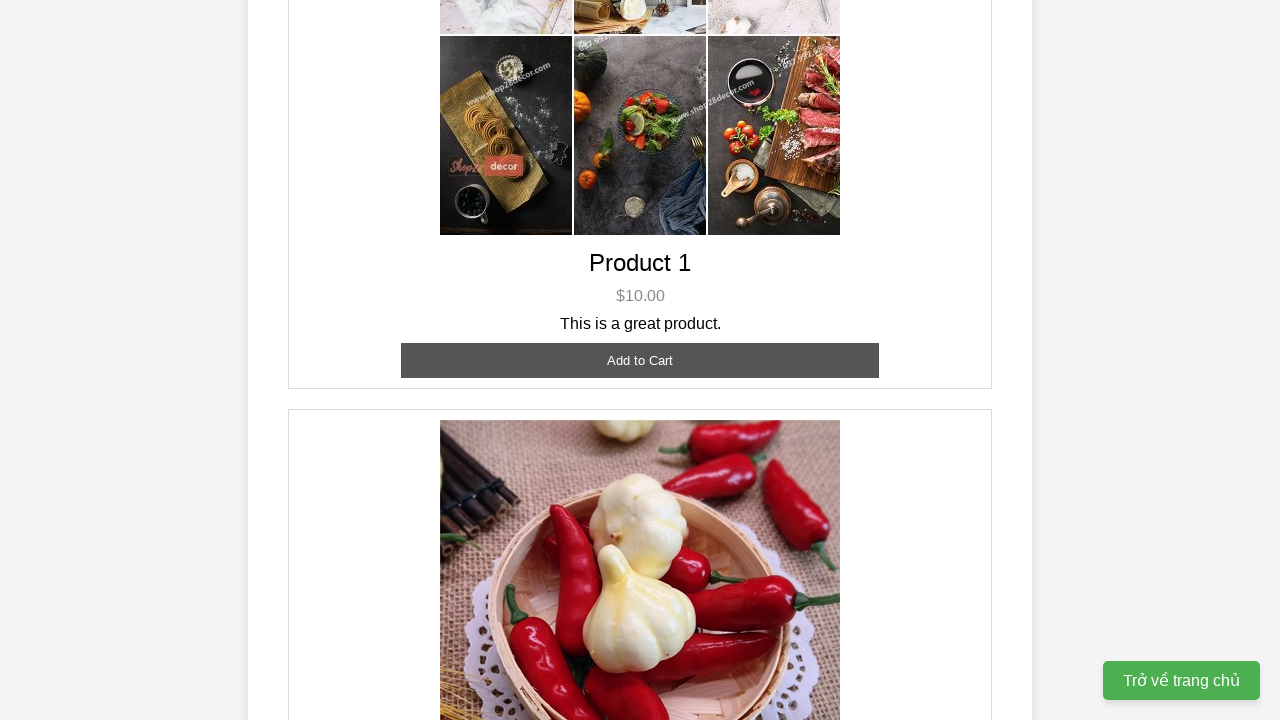

Waited 100ms after Product 1 add-to-cart click 2/2
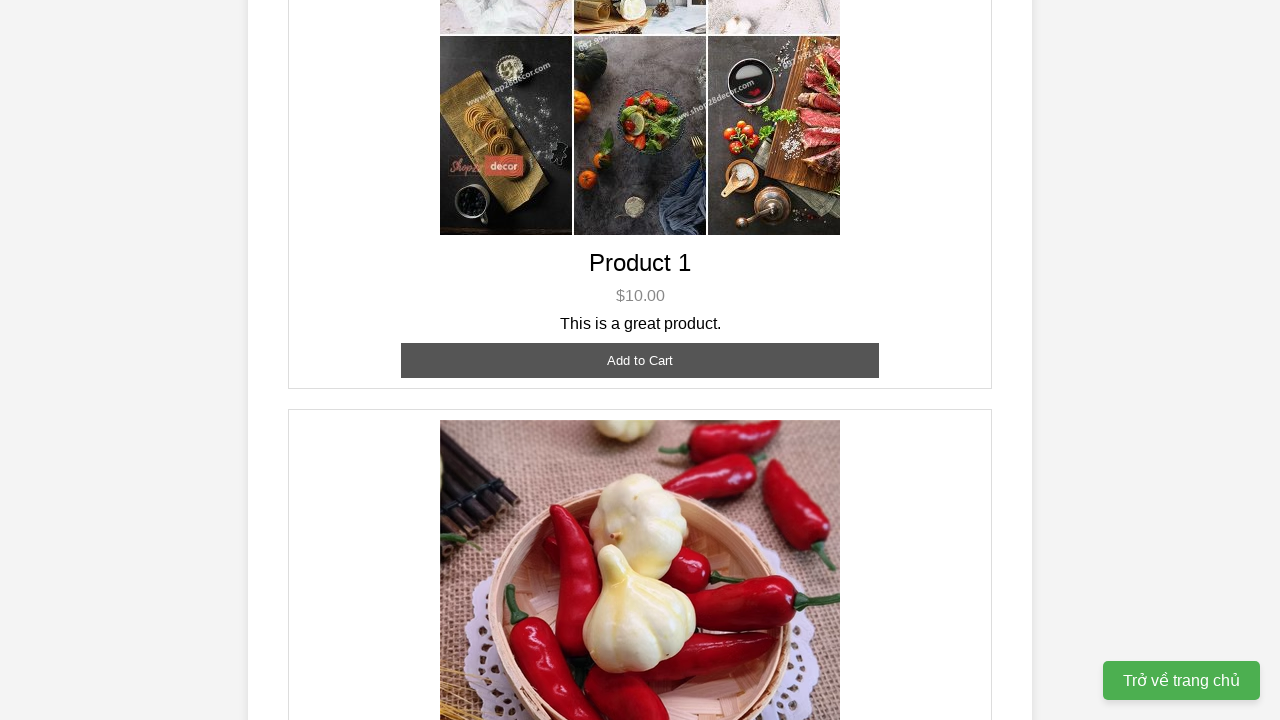

Clicked add-to-cart button for Product 2 (click 1/3) at (640, 360) on button[data-product-id="2"]
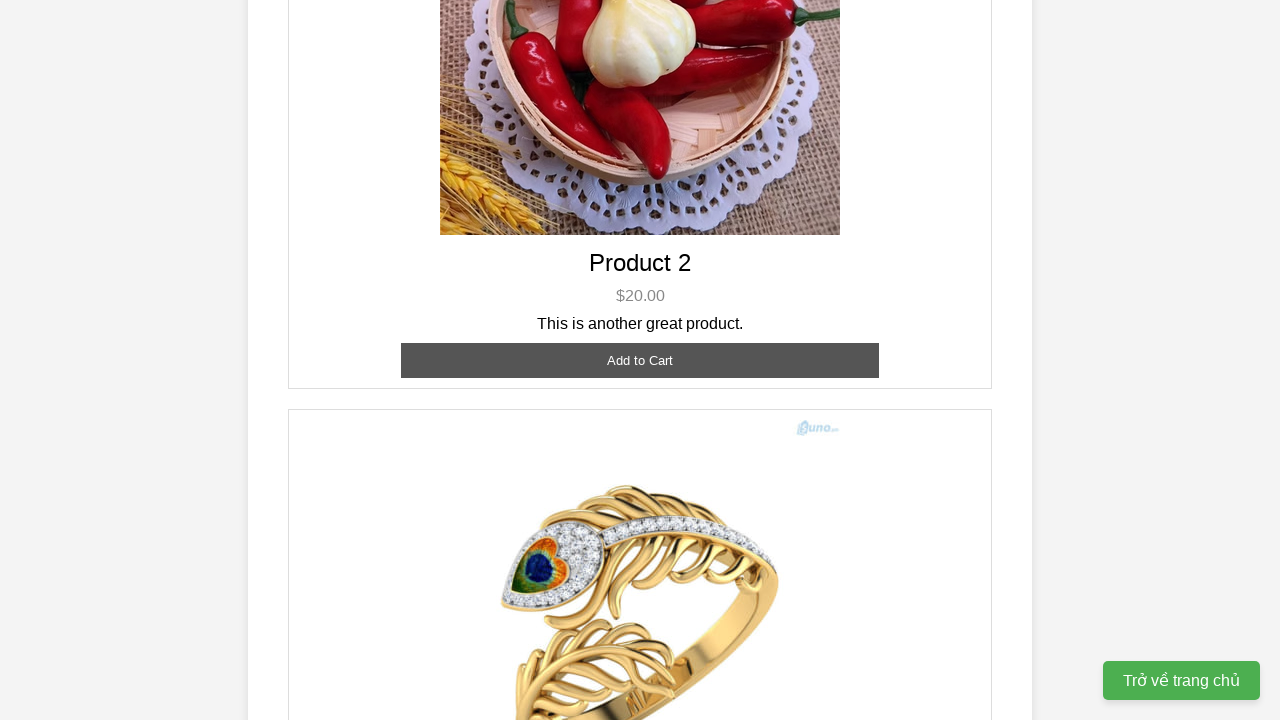

Waited 100ms after Product 2 add-to-cart click 1/3
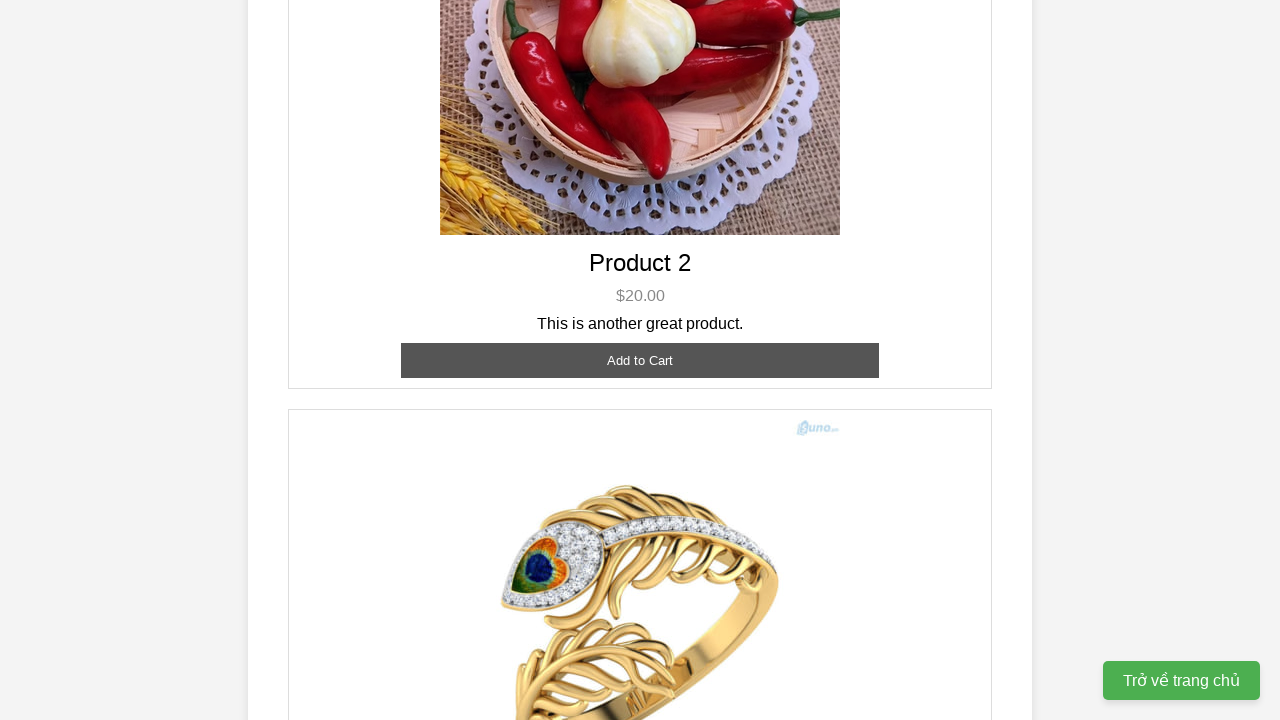

Clicked add-to-cart button for Product 2 (click 2/3) at (640, 360) on button[data-product-id="2"]
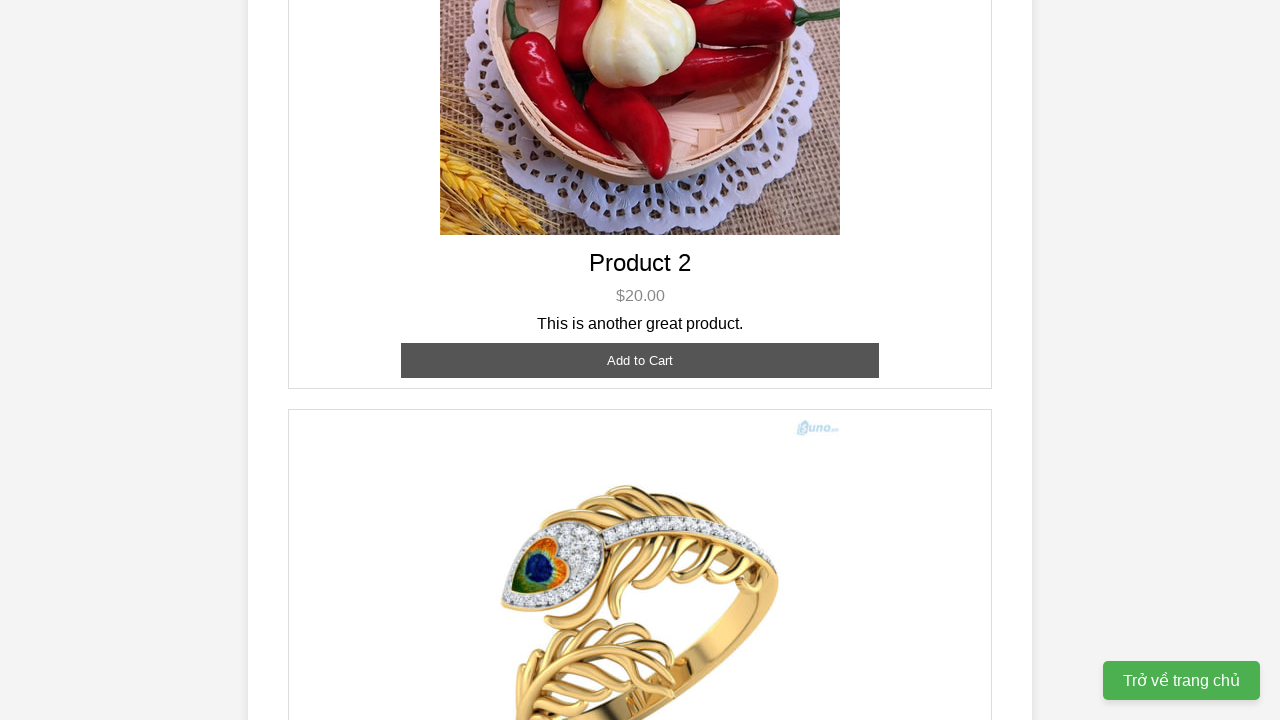

Waited 100ms after Product 2 add-to-cart click 2/3
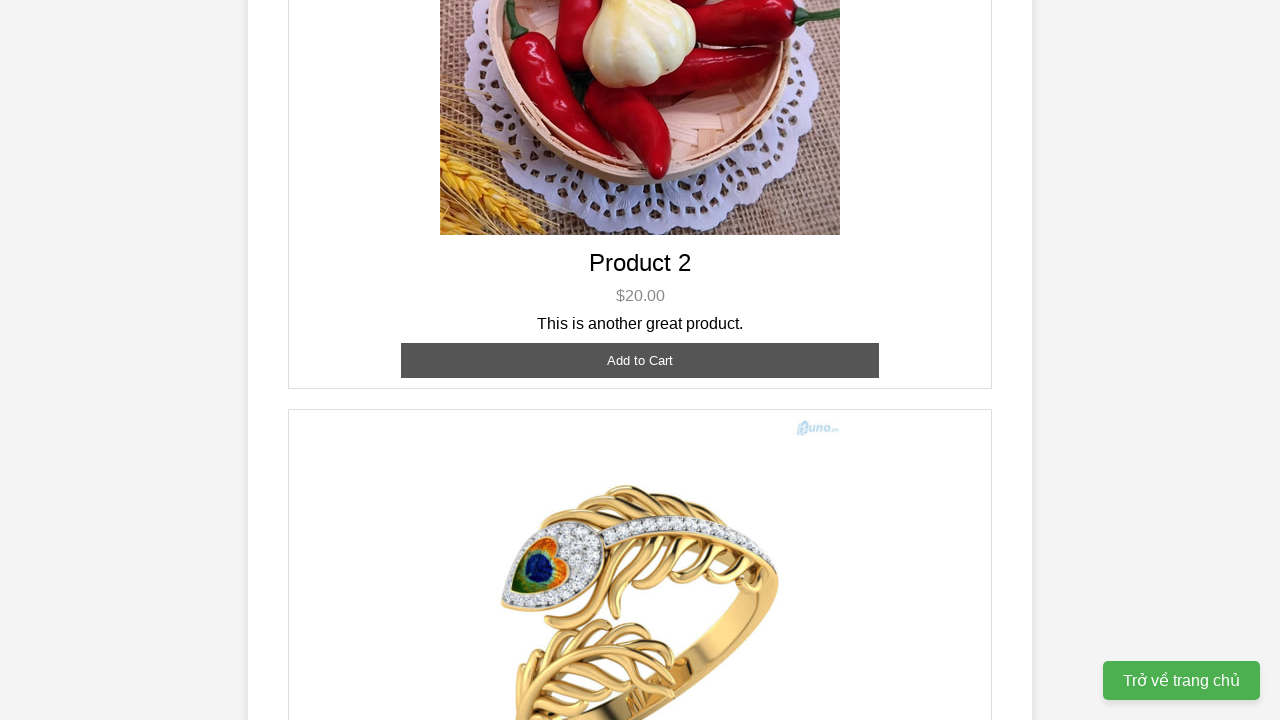

Clicked add-to-cart button for Product 2 (click 3/3) at (640, 360) on button[data-product-id="2"]
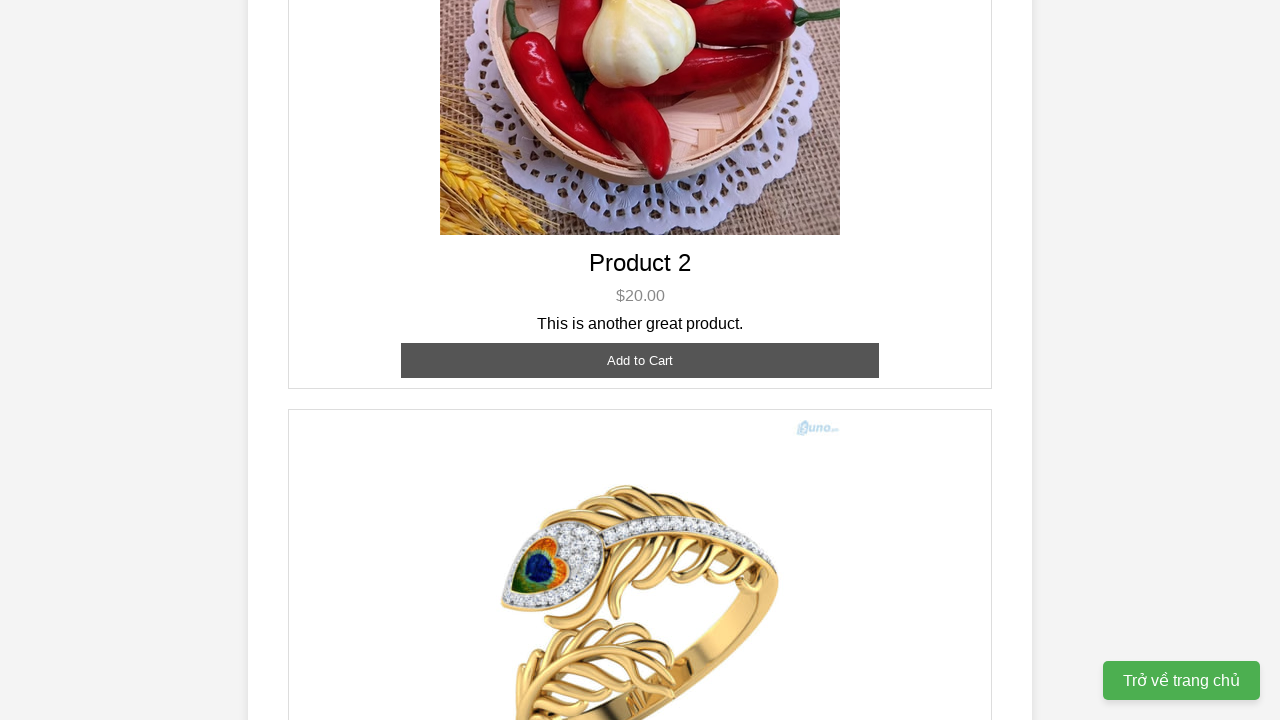

Waited 100ms after Product 2 add-to-cart click 3/3
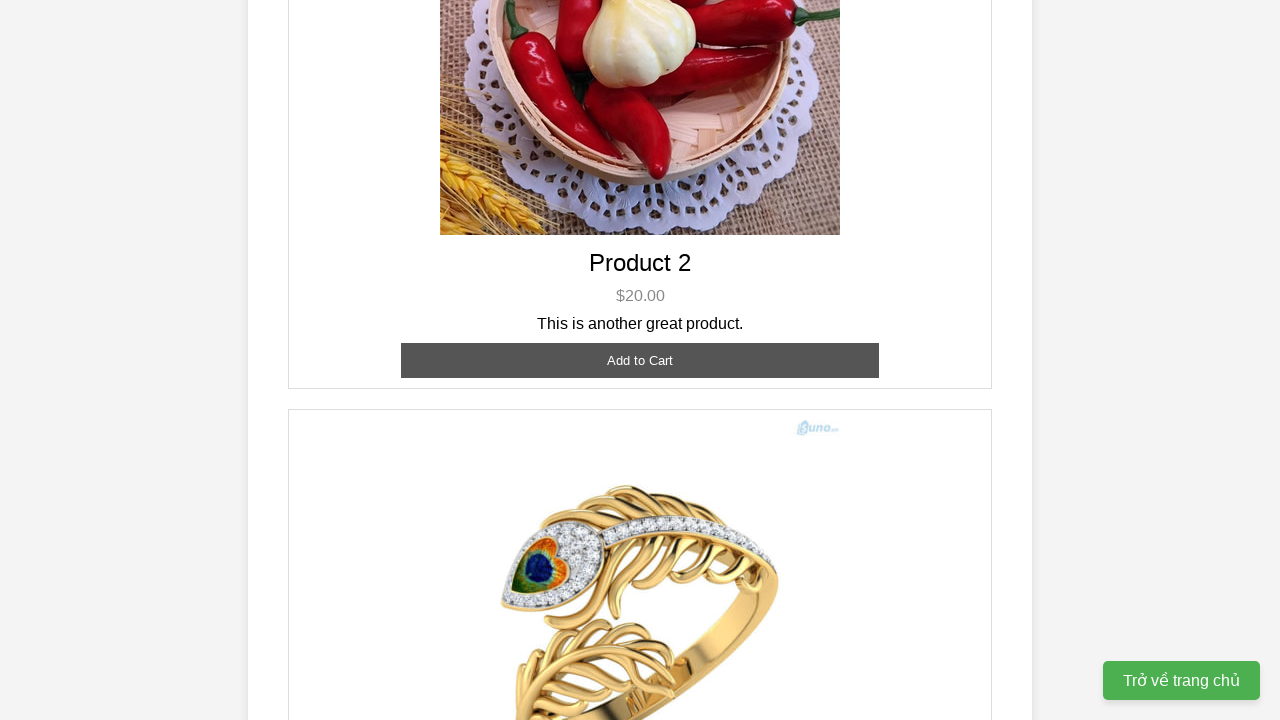

Clicked add-to-cart button for Product 3 (click 1/1) at (640, 388) on button[data-product-id="3"]
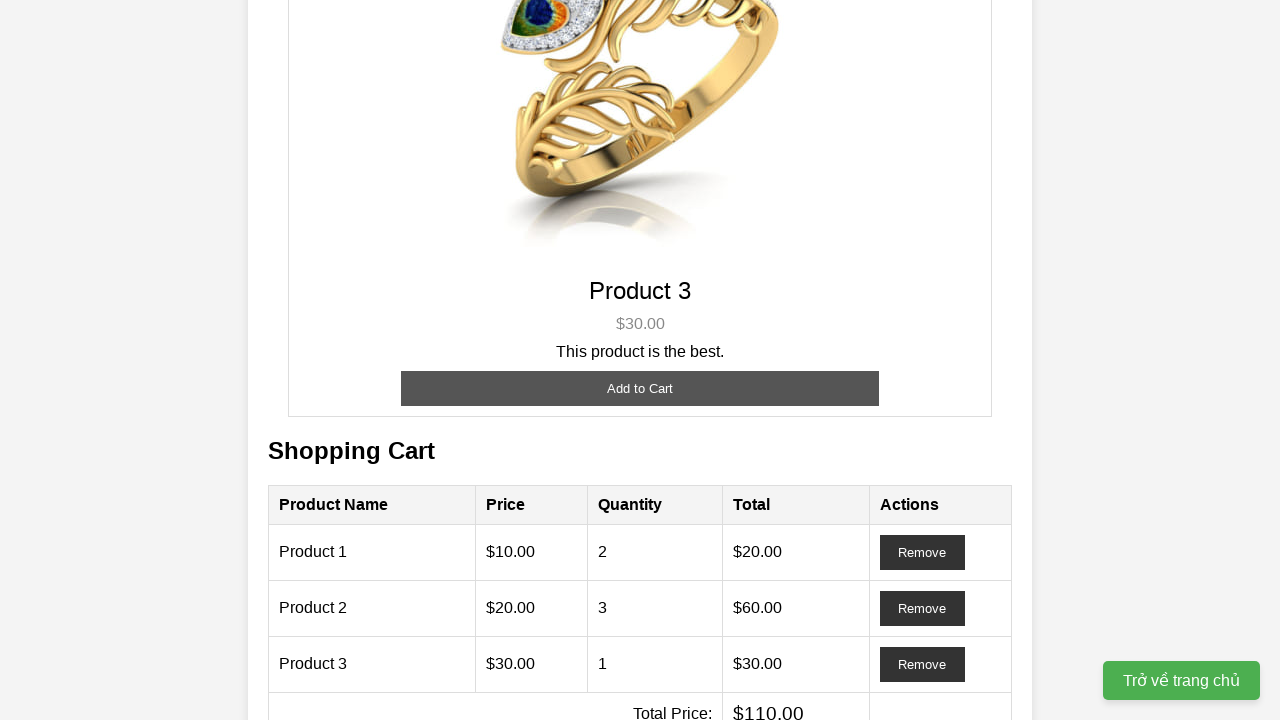

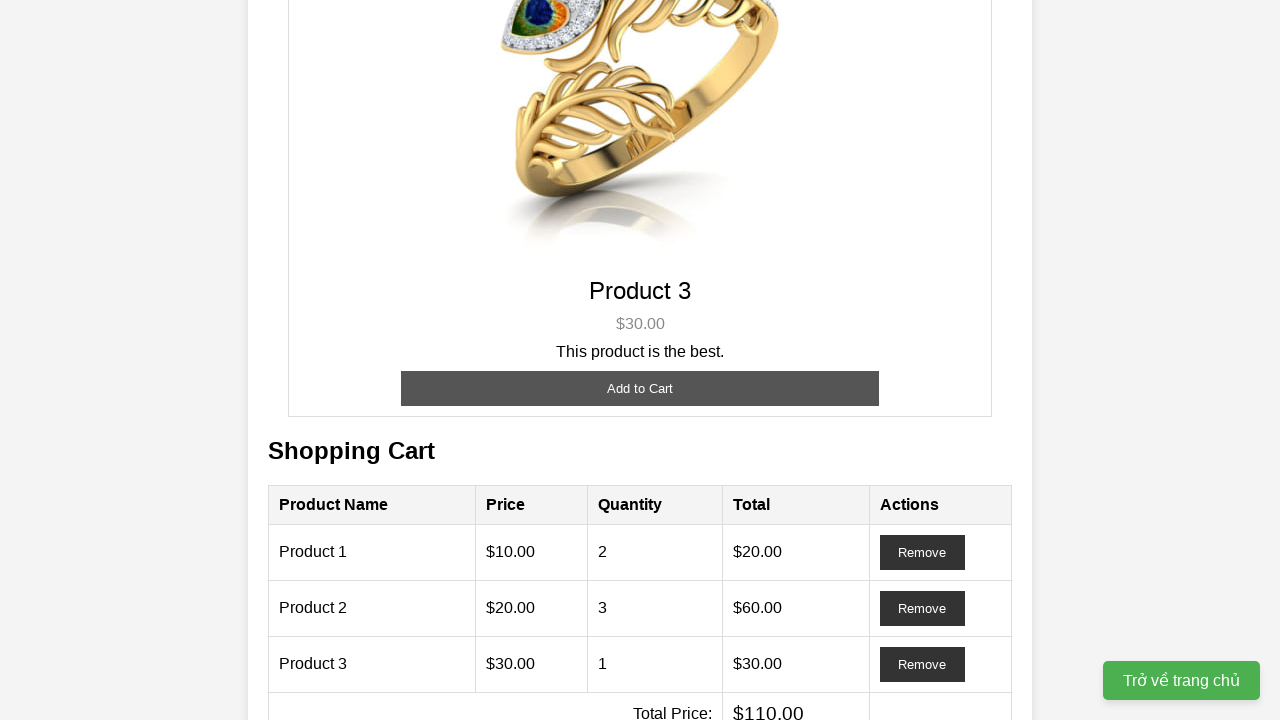